Tests web calculator multiplication functionality by calculating 7*7 and verifying the result equals 49

Starting URL: https://dgotlieb.github.io/WebCalculator

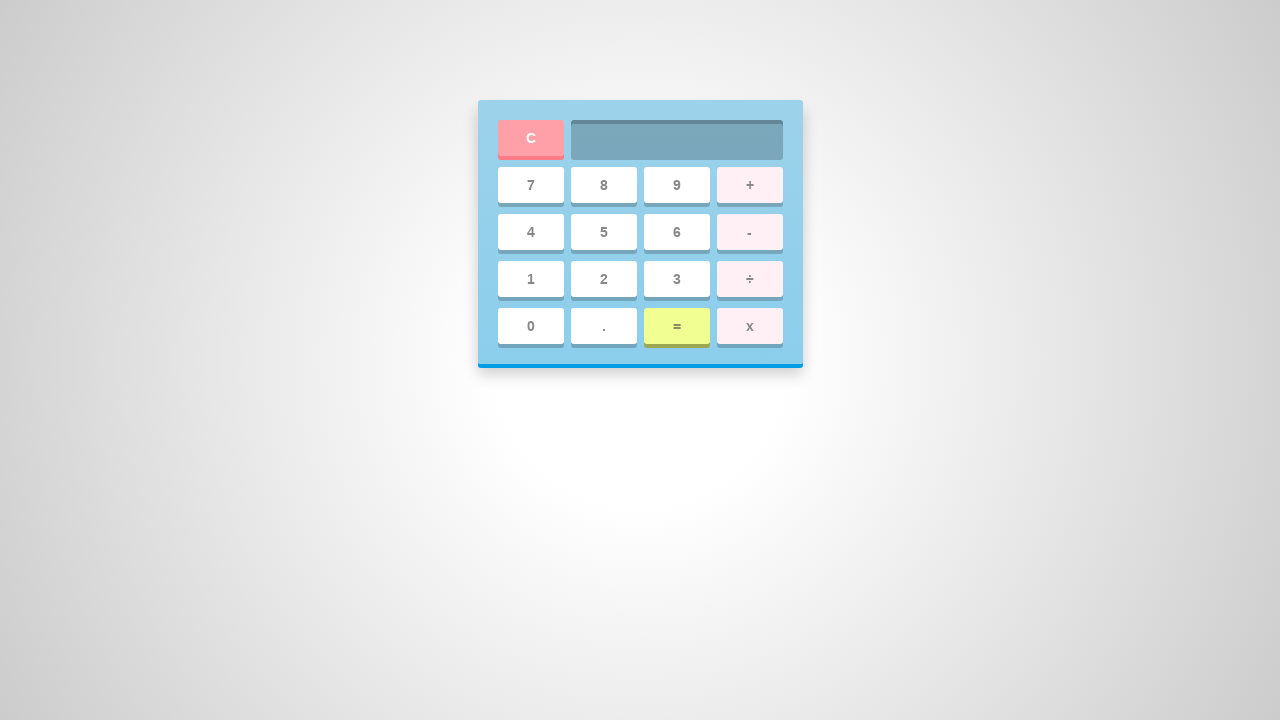

Retrieved bounding box of seven button
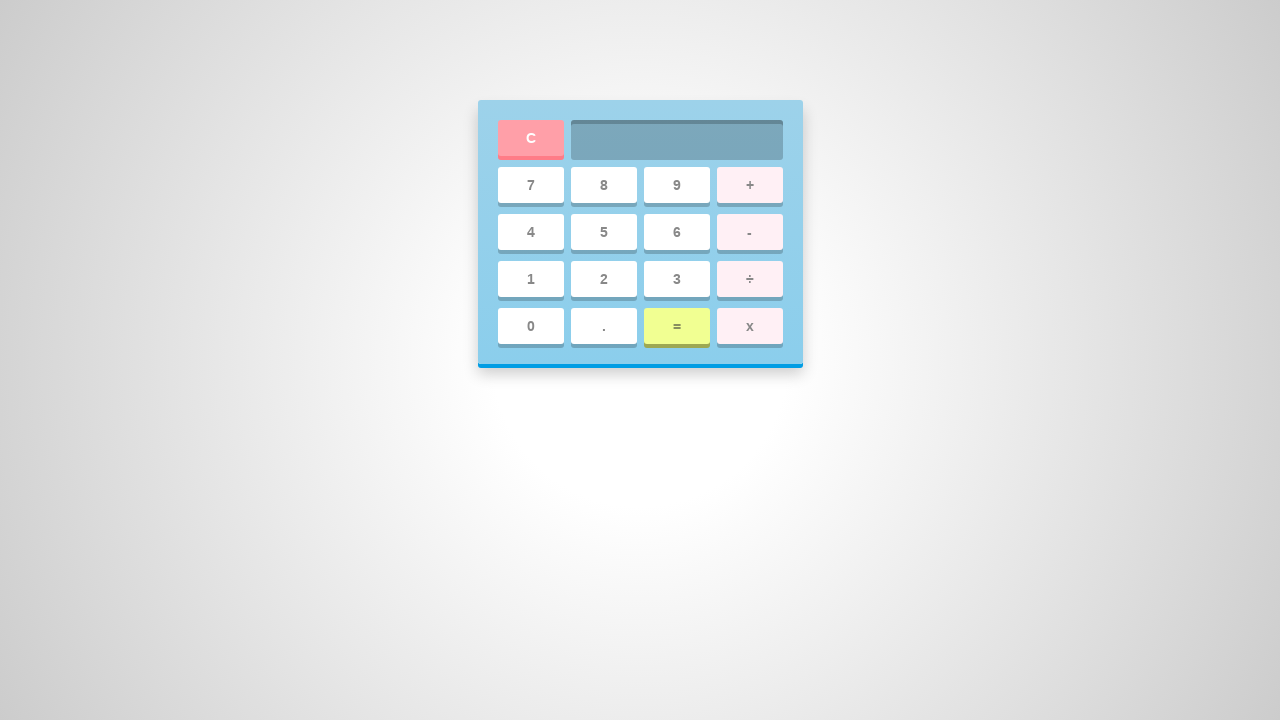

Checked visibility status of six button
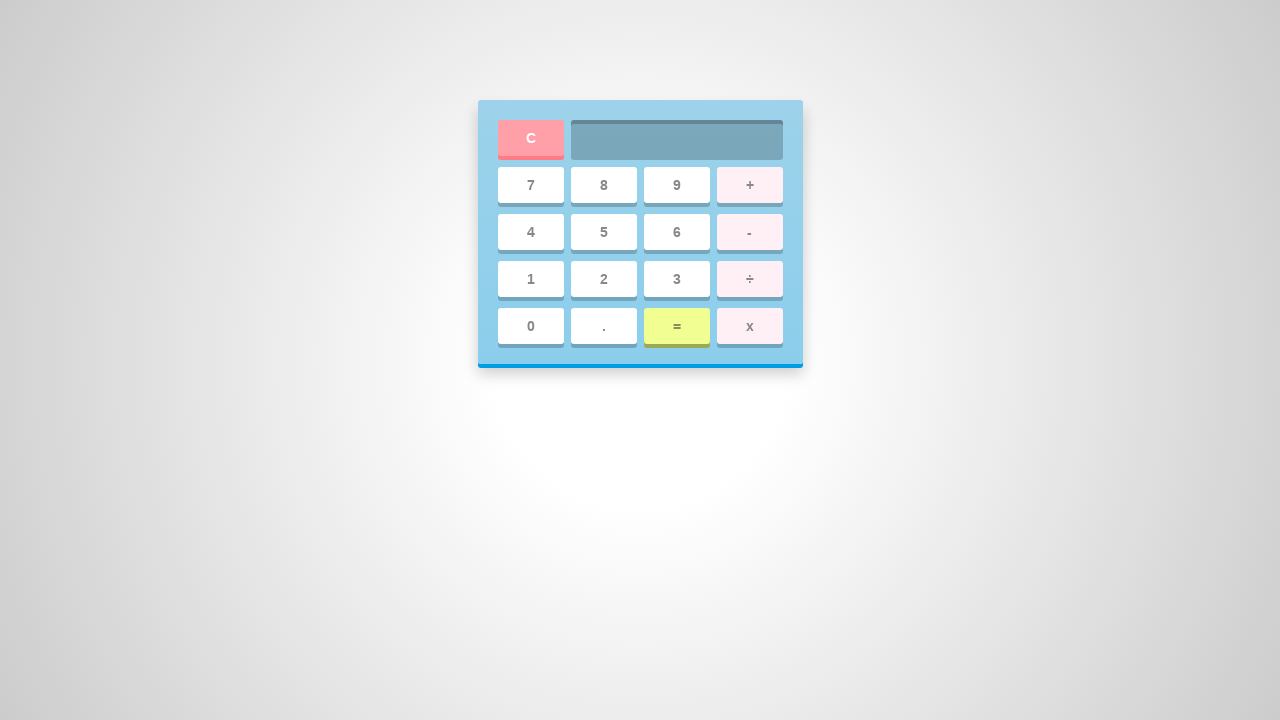

Clicked seven button (first operand) at (530, 185) on #seven
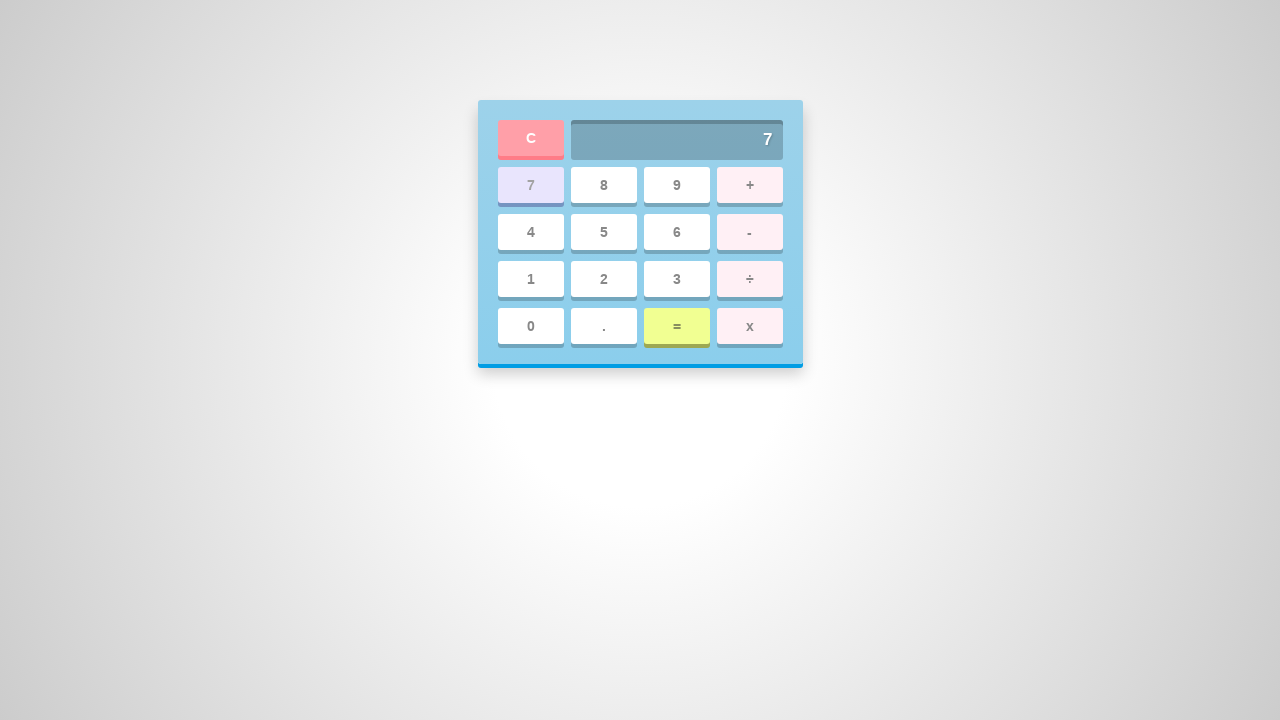

Clicked multiply button at (750, 326) on #multiply
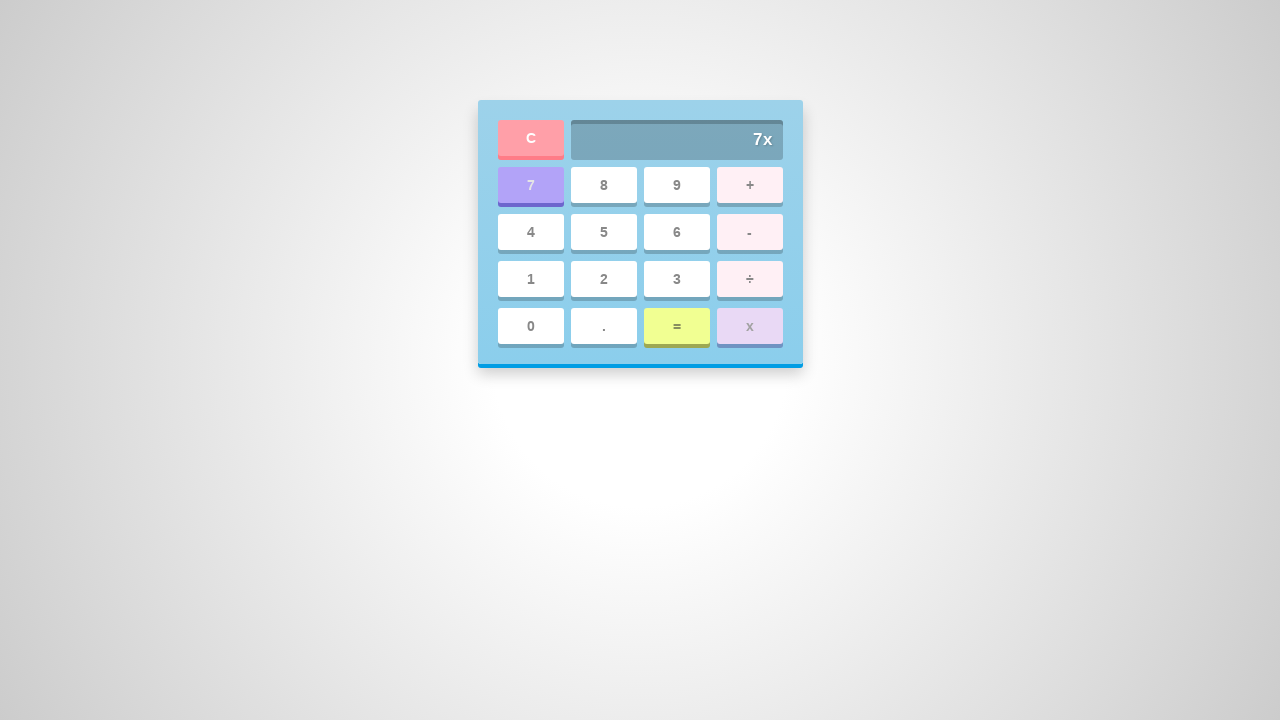

Clicked seven button (second operand) at (530, 185) on #seven
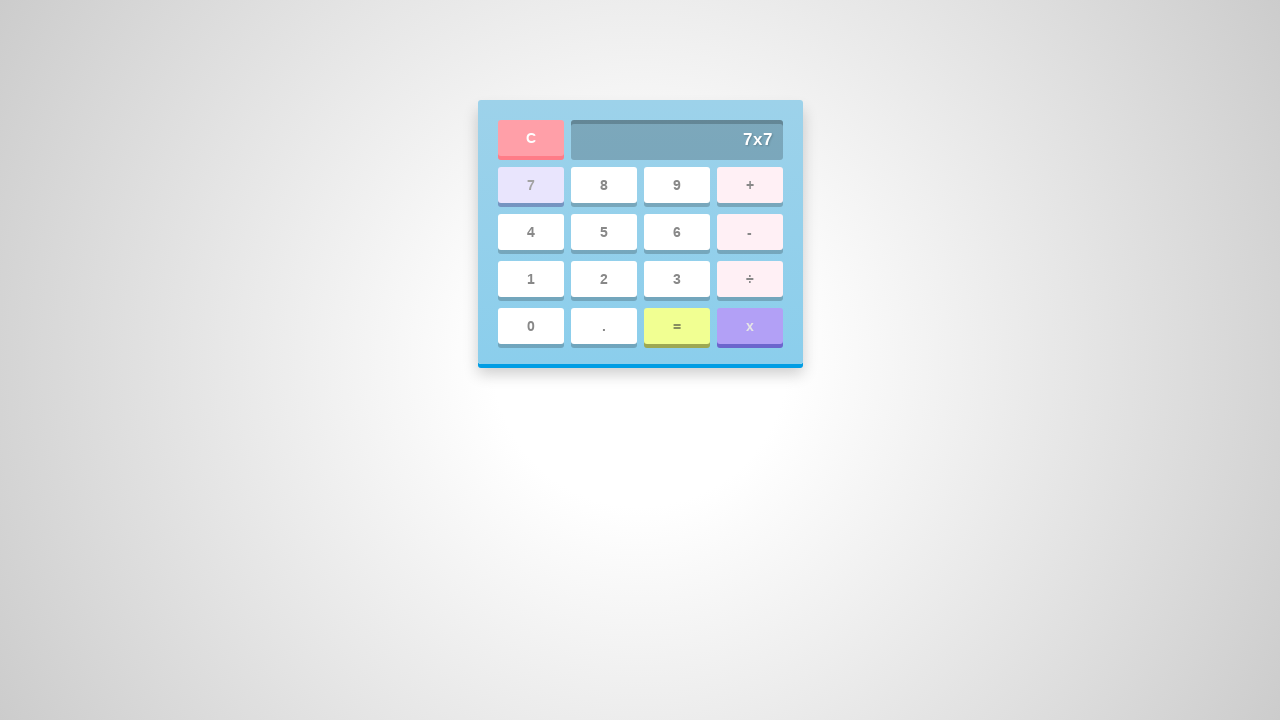

Clicked equal button to execute calculation at (676, 326) on #equal
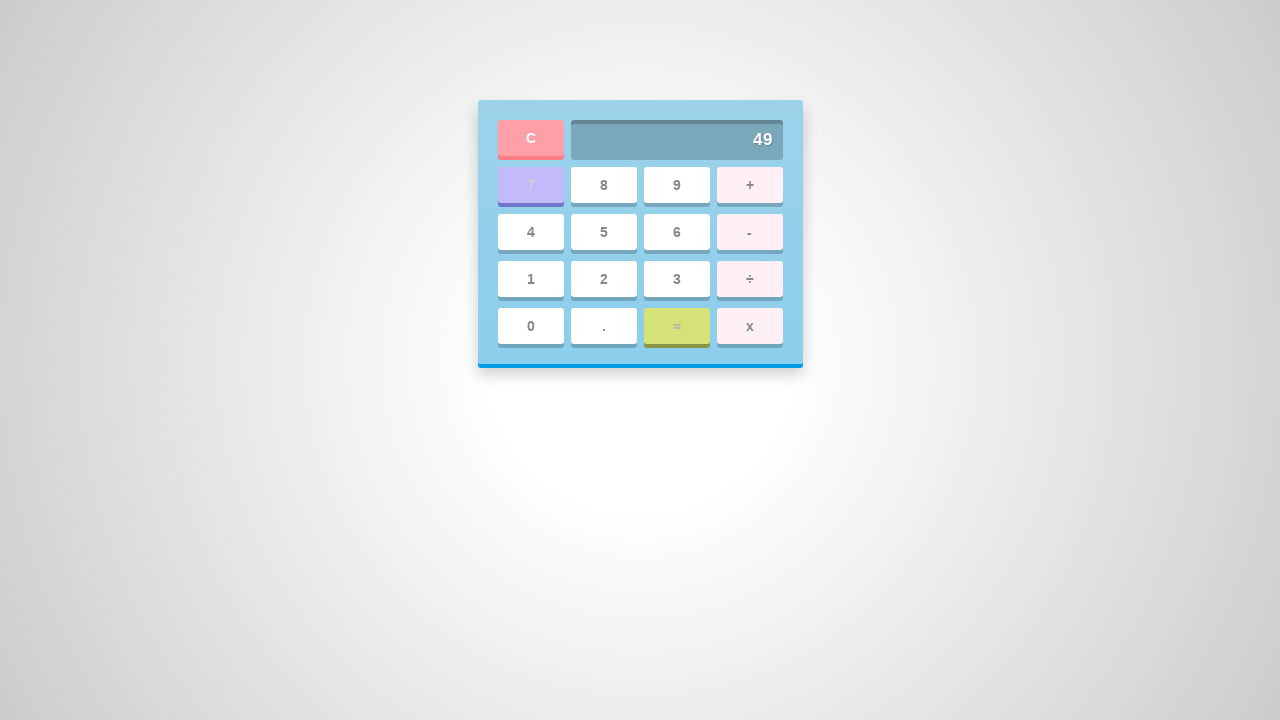

Retrieved result from calculator screen
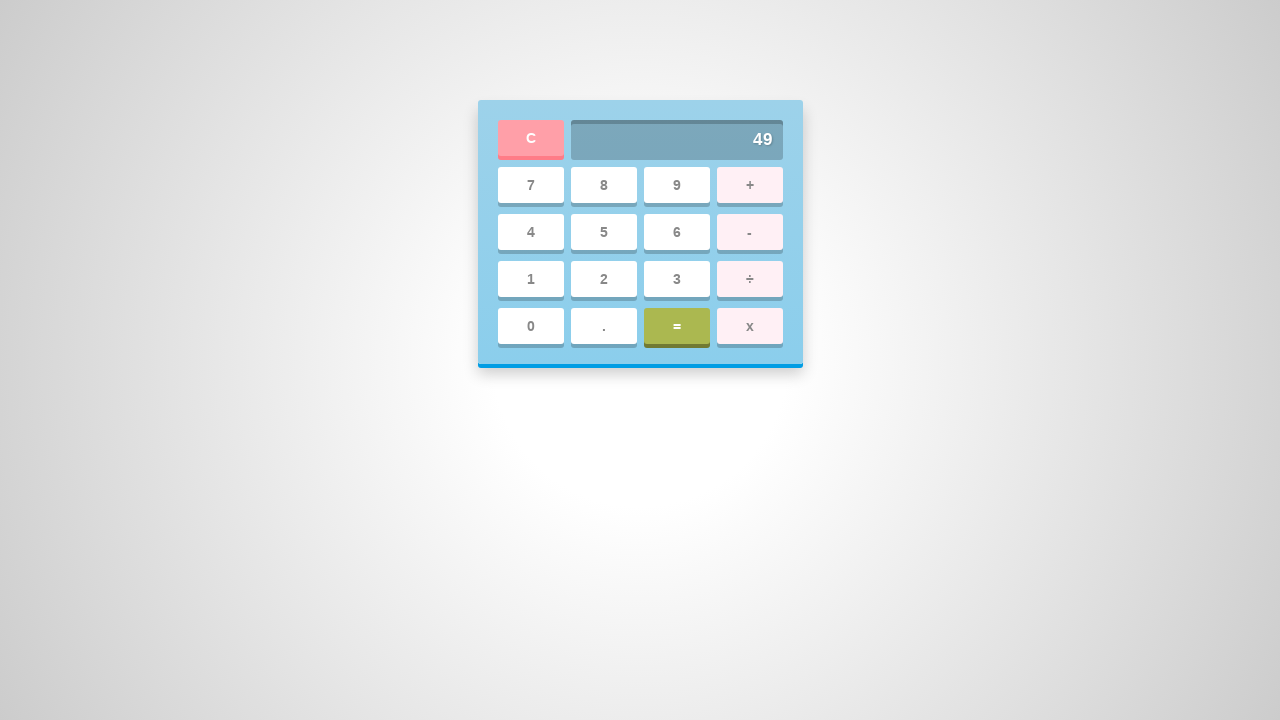

Verified calculation result equals 49
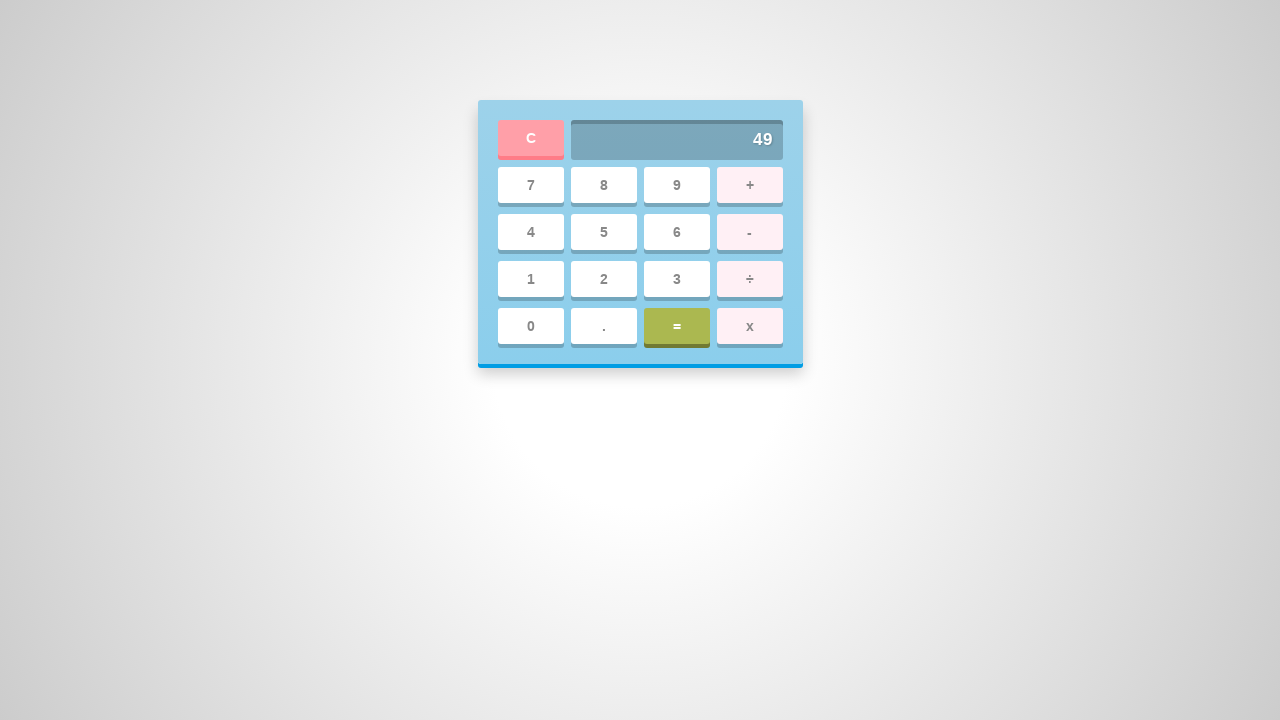

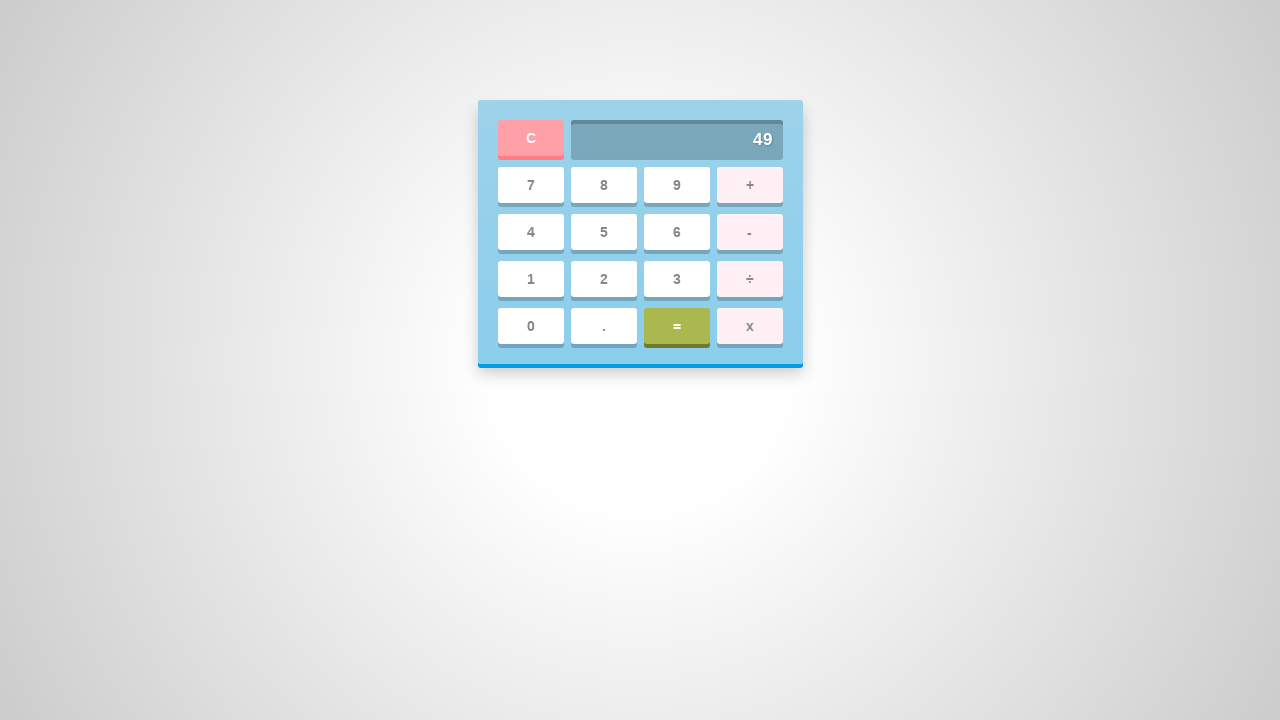